Navigates to the text-box demo page and fills the userName input field with a name

Starting URL: https://demoqa.com/text-box

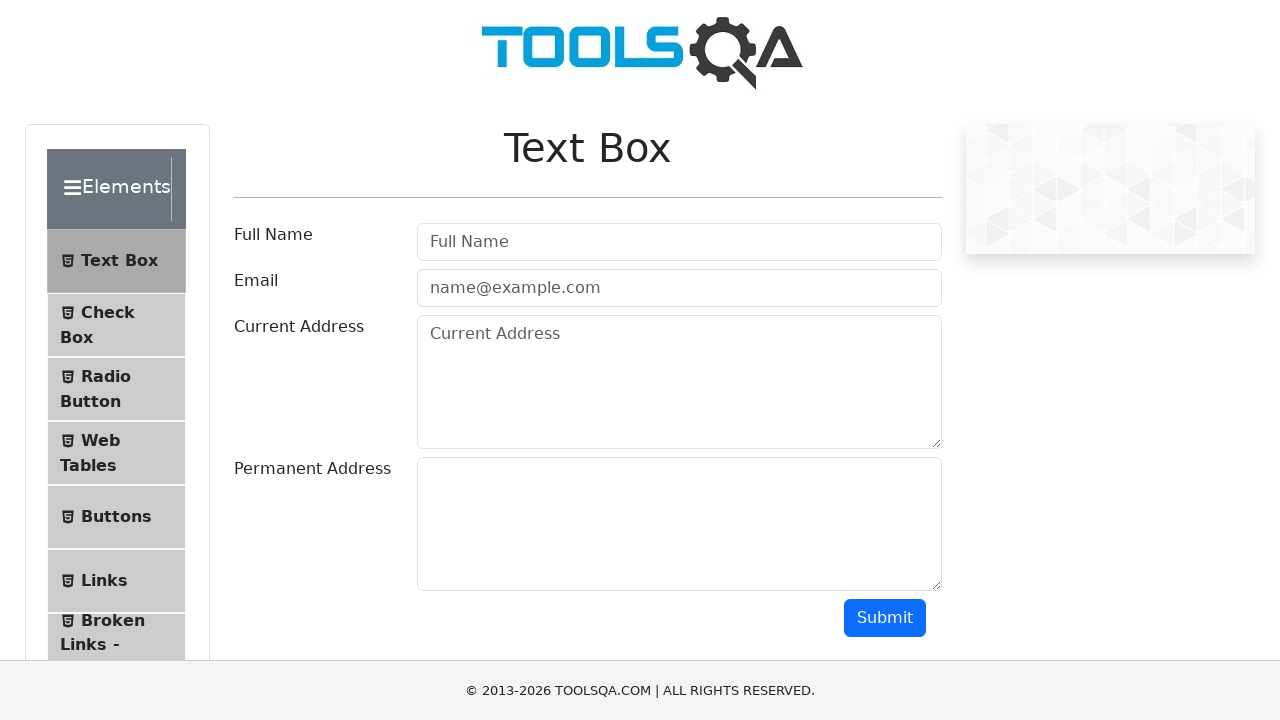

Filled userName field with 'SomeName' on #userName
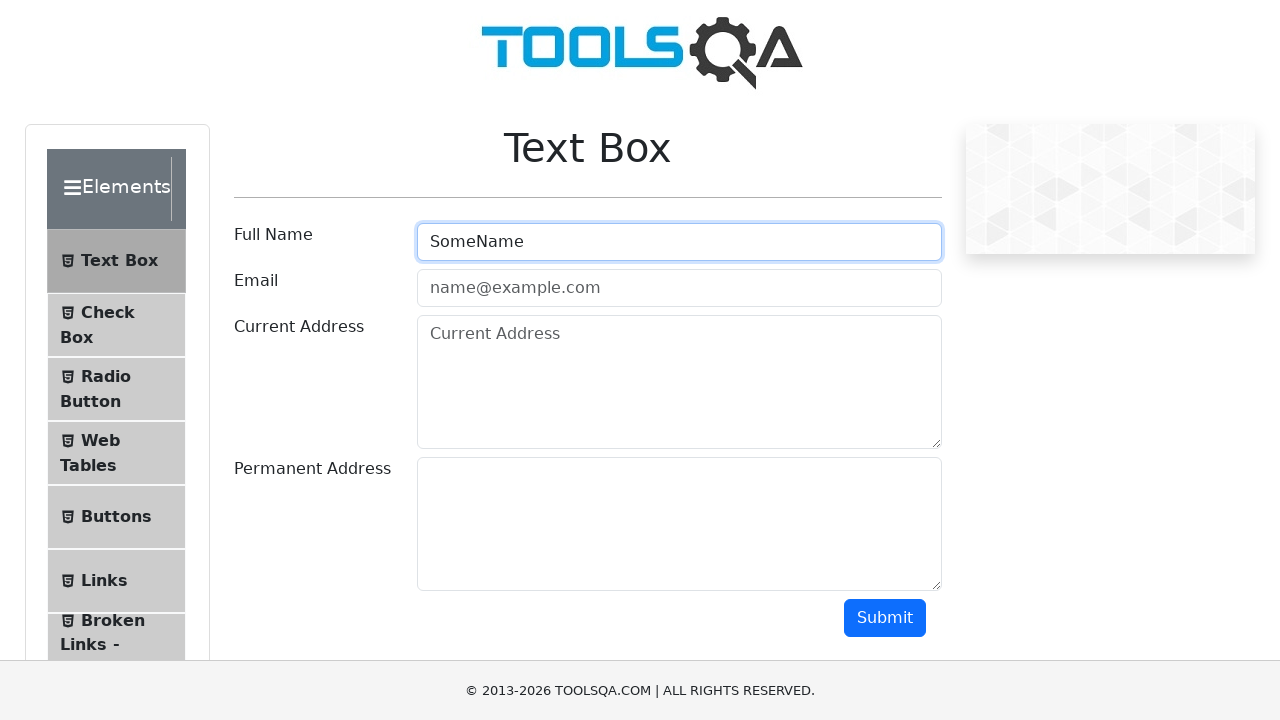

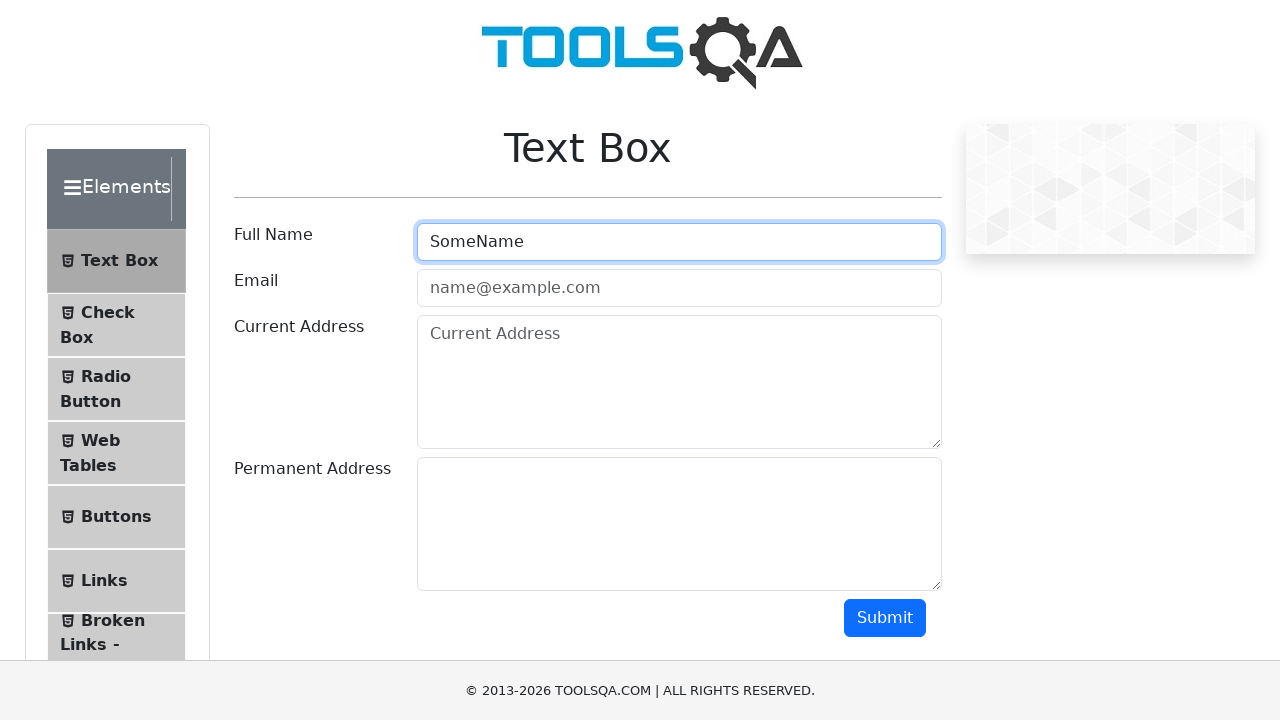